Tests tooltip verification on a login form by clicking the signin button, hovering over a credentials help element, and verifying the tooltip text displays correctly.

Starting URL: http://zero.webappsecurity.com/

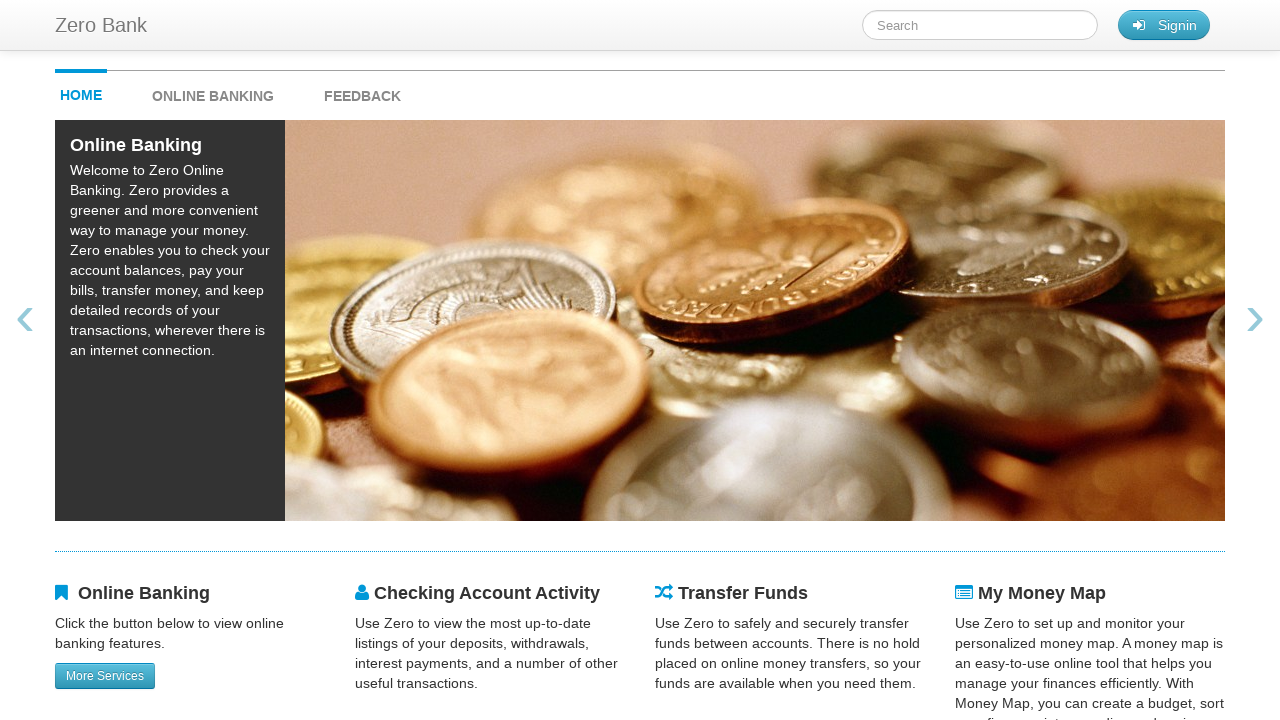

Clicked signin button to navigate to login form at (1164, 25) on #signin_button
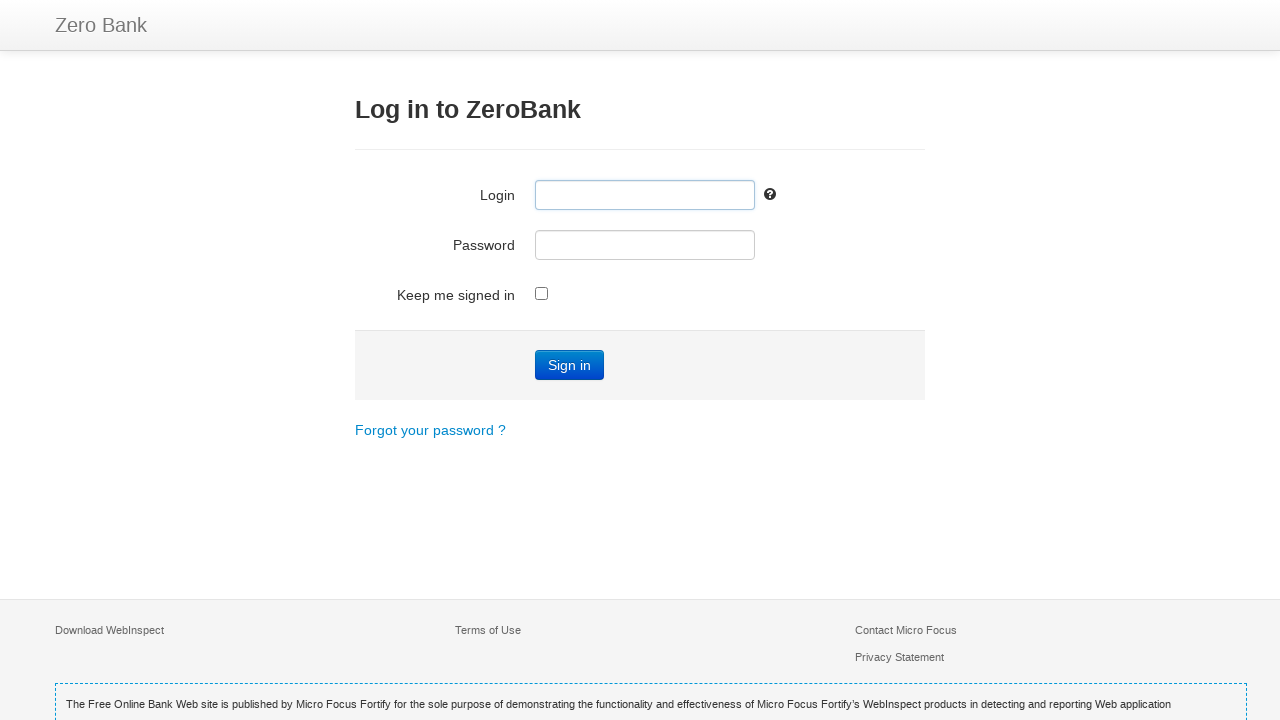

Hovered over credentials help element to trigger tooltip at (770, 194) on #credentials
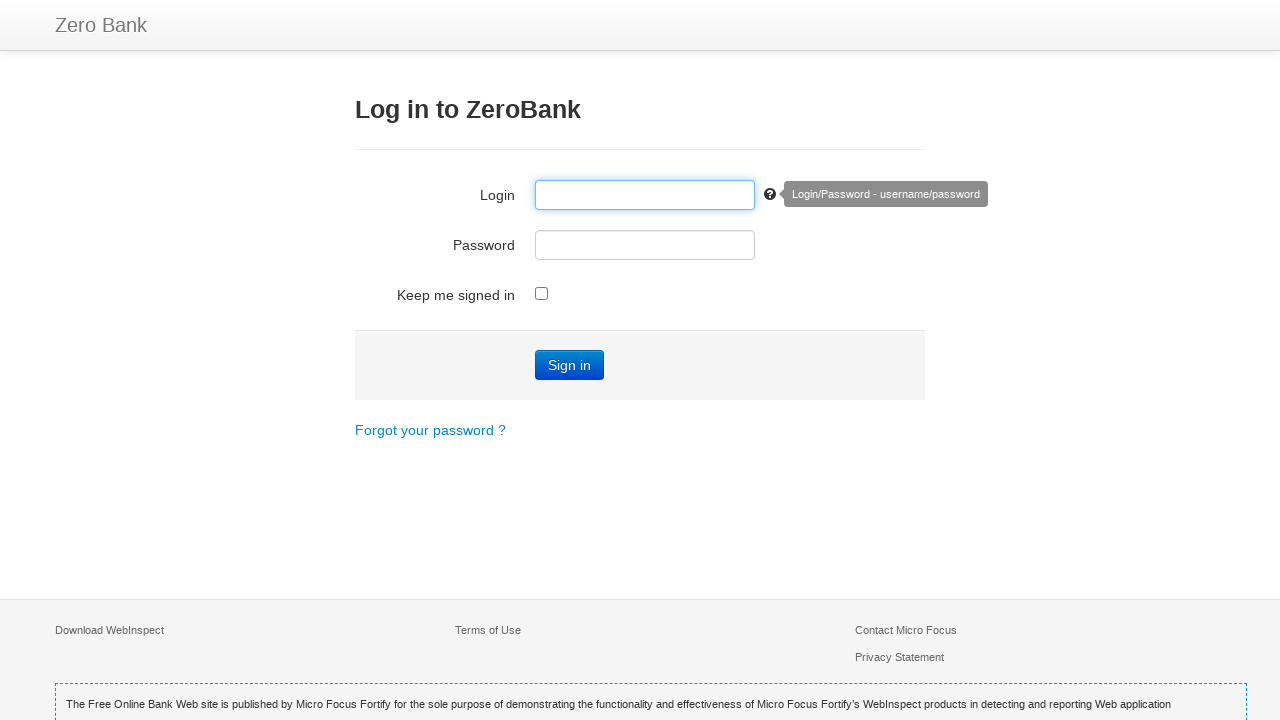

Tooltip element loaded and became visible
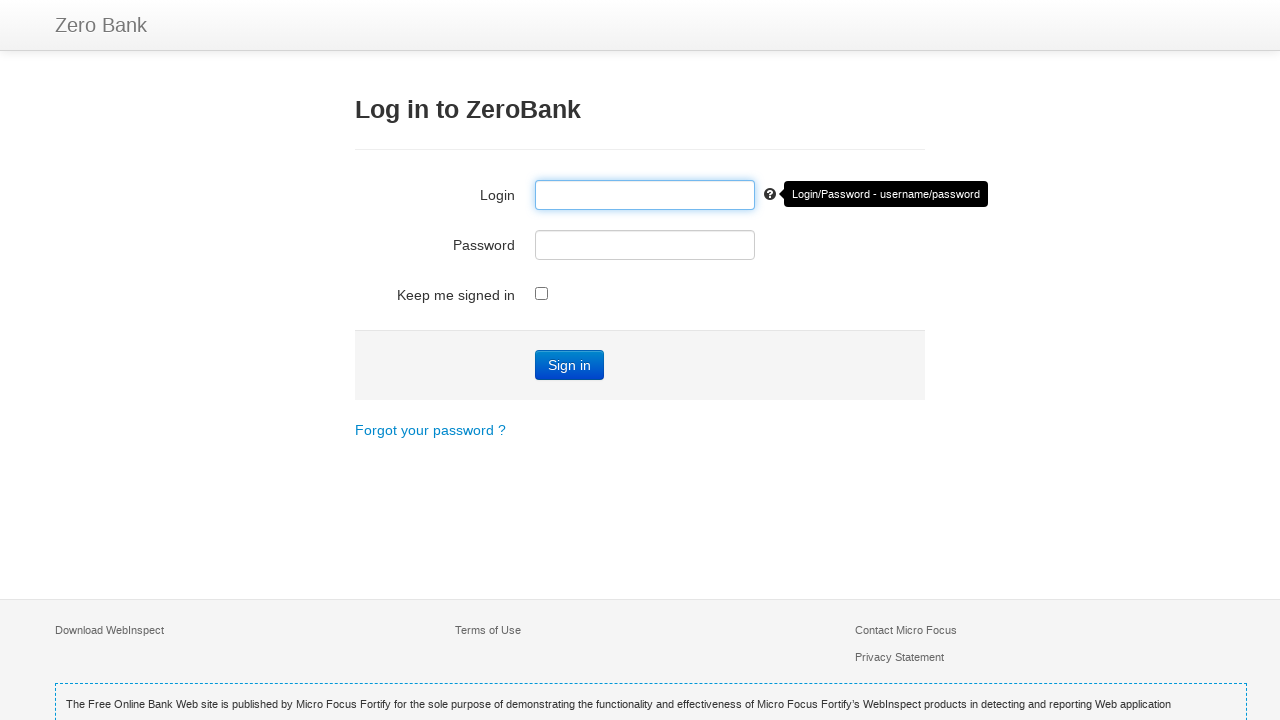

Located tooltip element by xpath
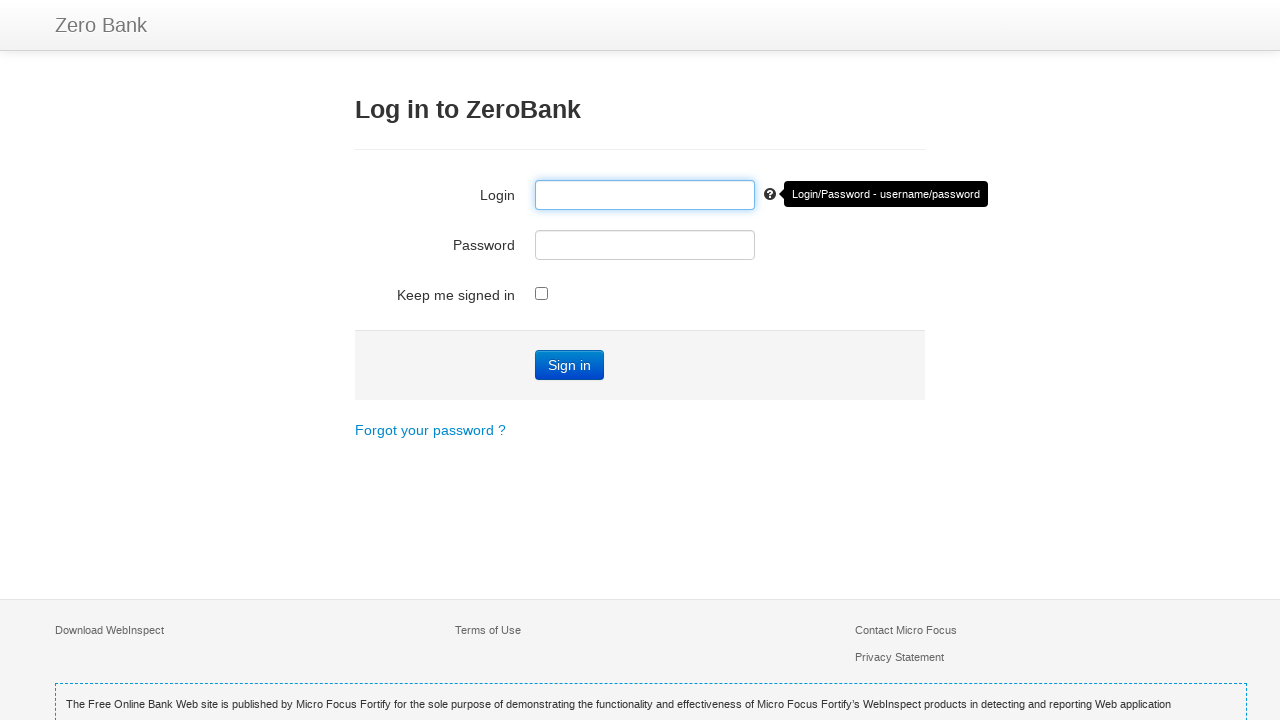

Verified tooltip is in visible state
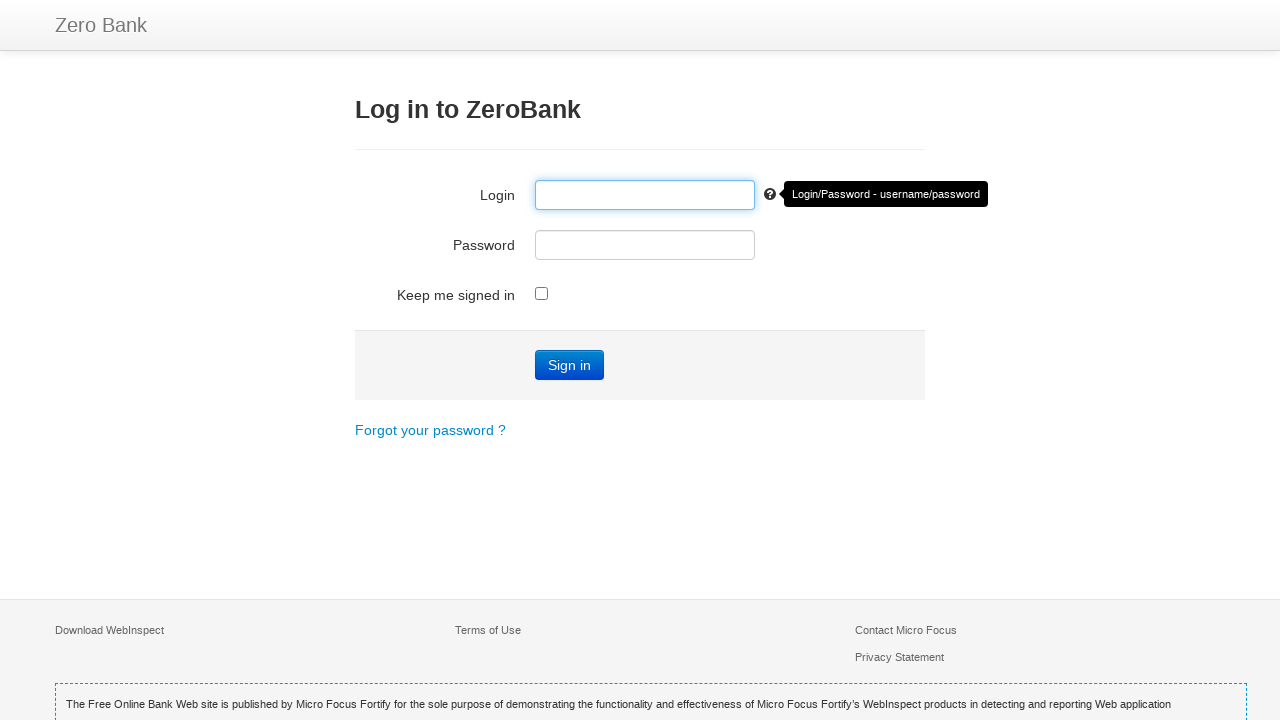

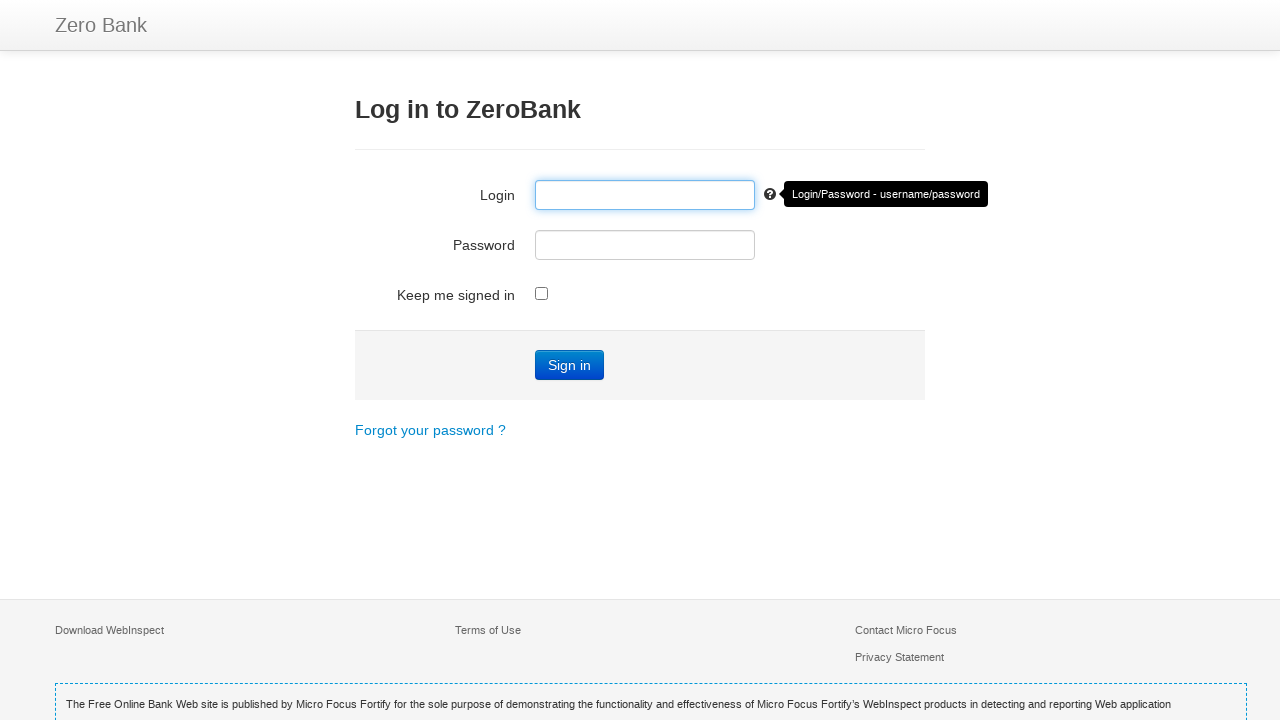